Tests that a button changes color on hover by hovering over the testimonials button

Starting URL: https://njit-final-group-project.vercel.app

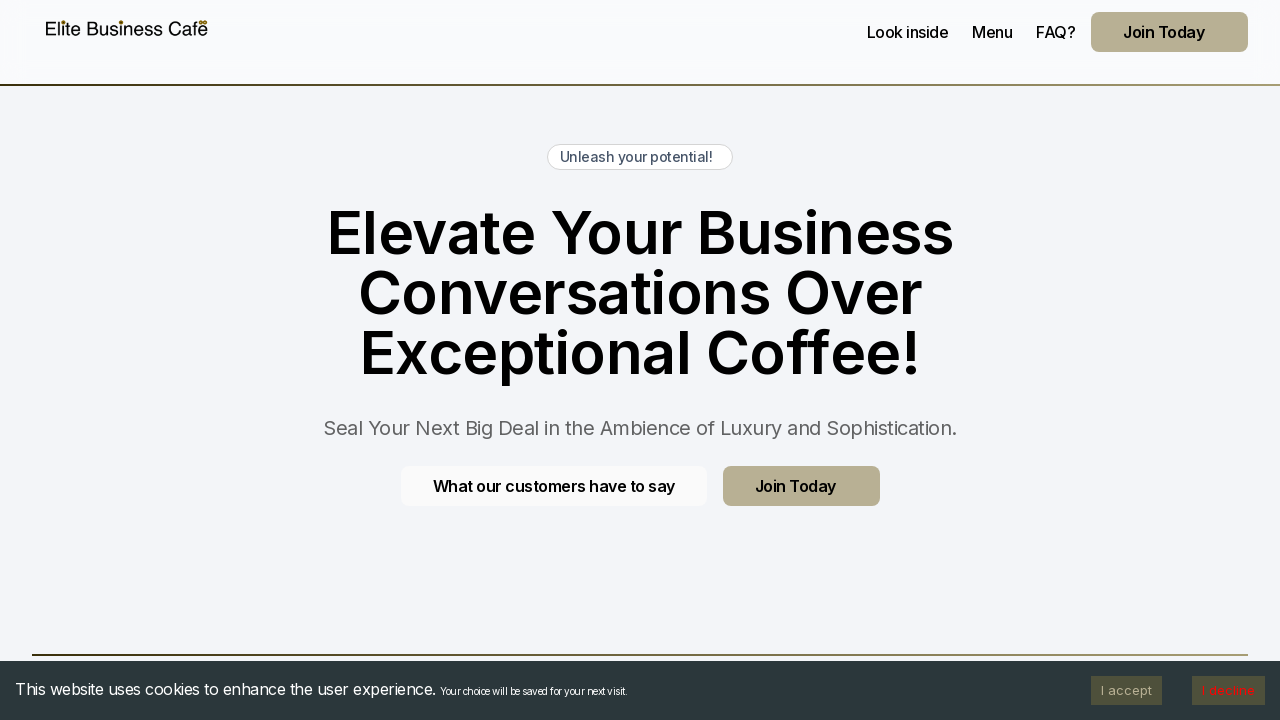

Hovered over testimonials button at (554, 486) on .btn.btn--primary[href="/#testimonials"]
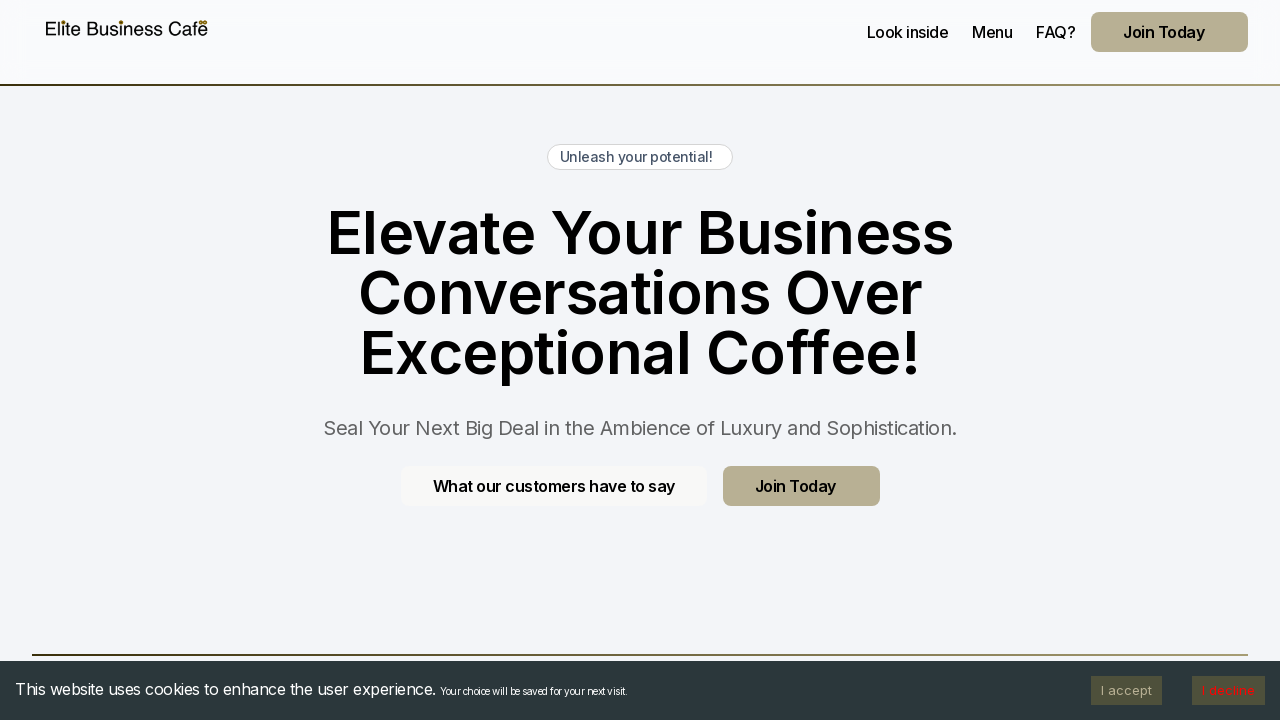

Waited 500ms for color change animation
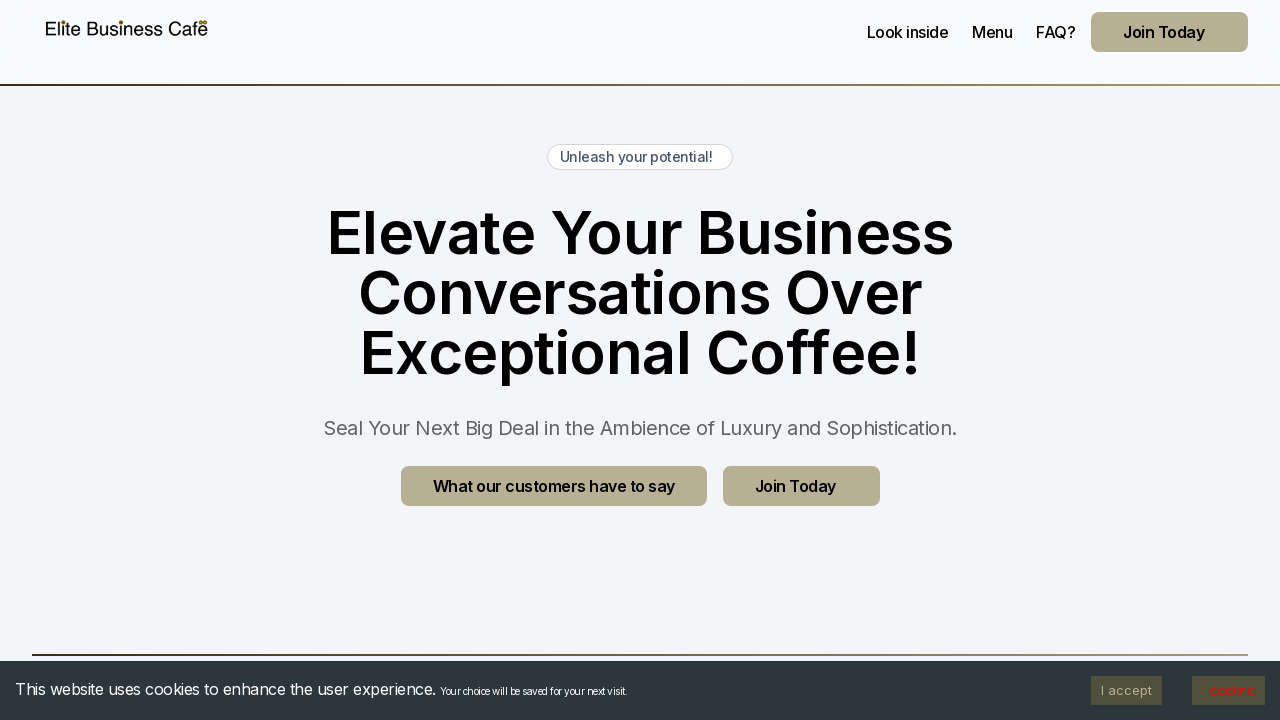

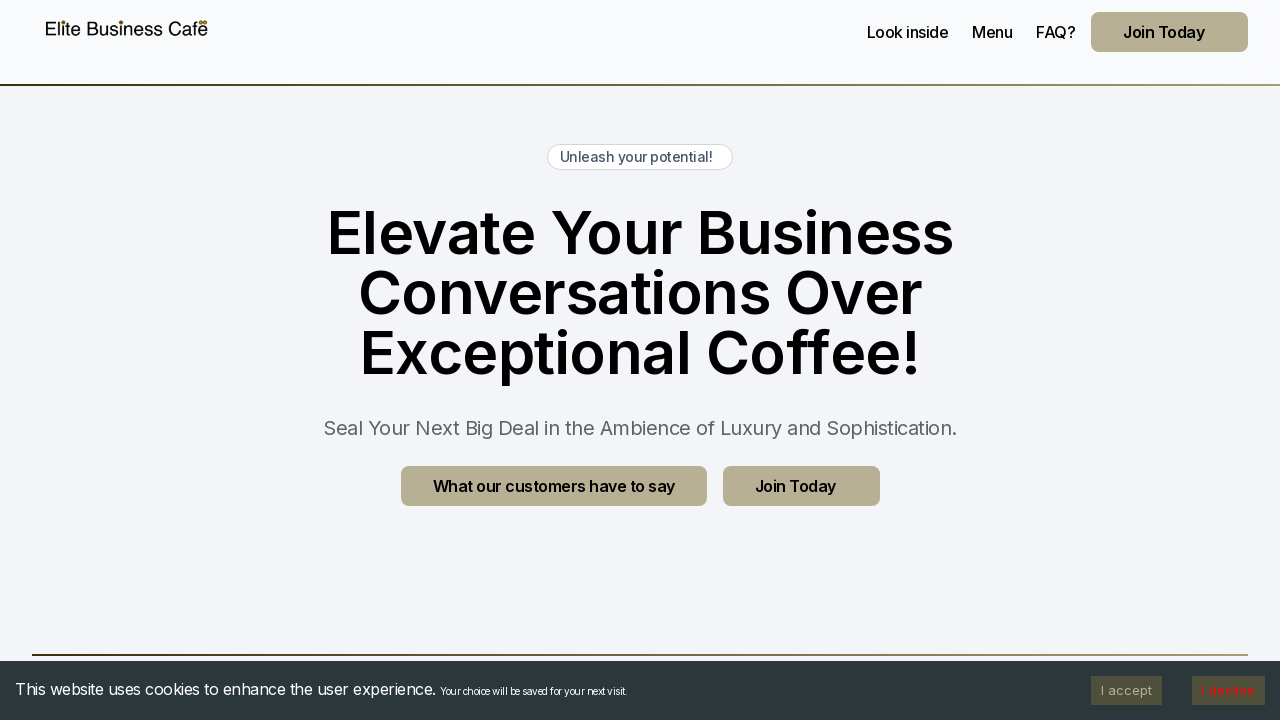